Tests browser launch functionality by navigating to a demo page, verifying the page title contains "ToolsQA", then performing refresh and back navigation actions.

Starting URL: https://demoqa.com/text-box

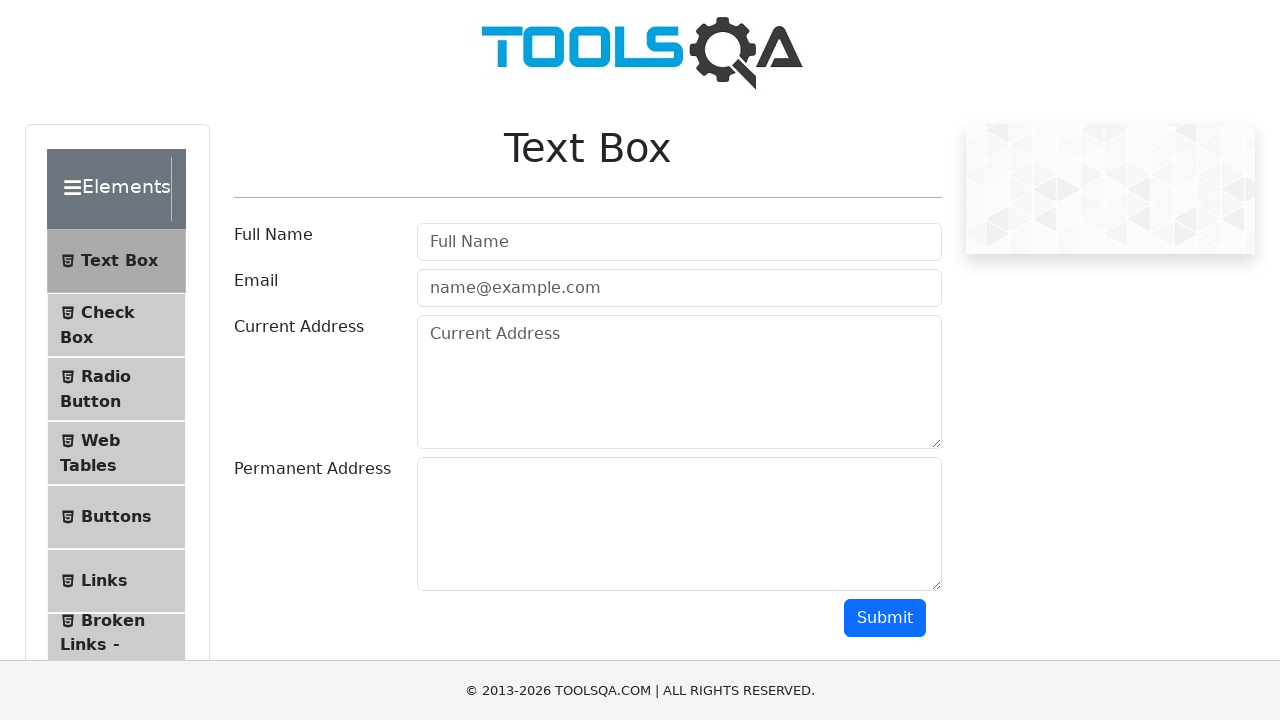

Retrieved current URL
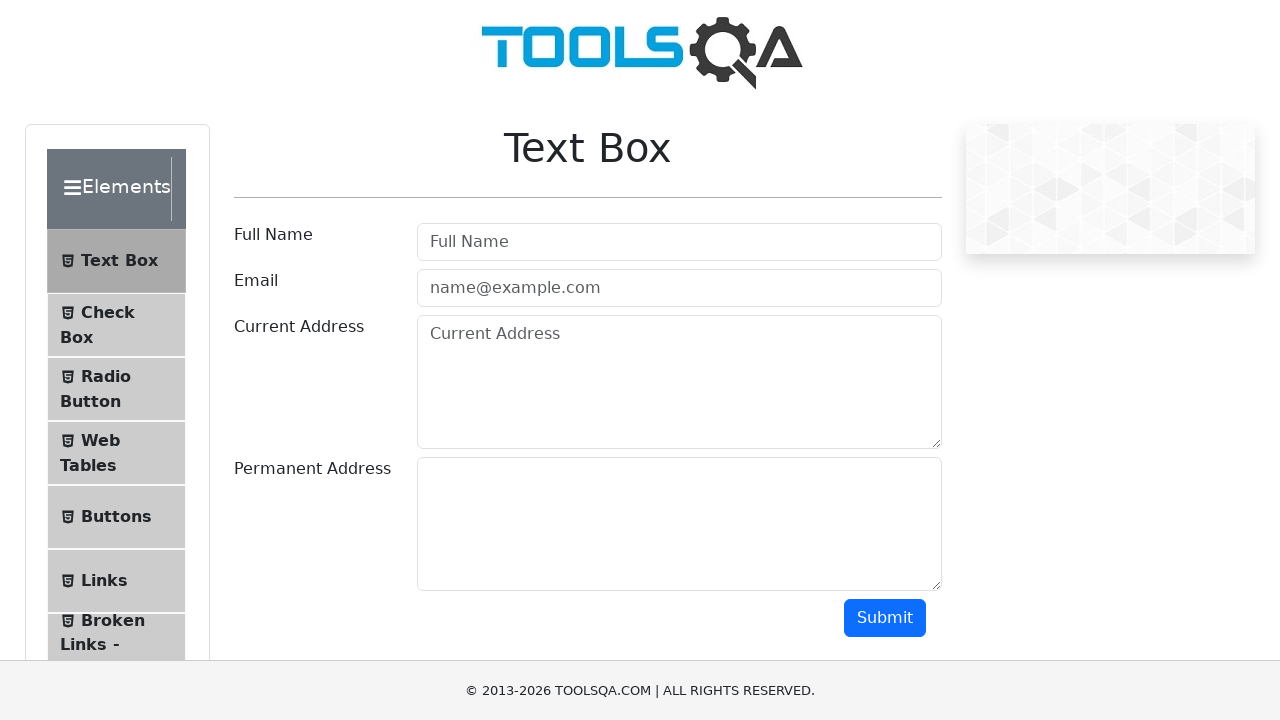

Retrieved page title
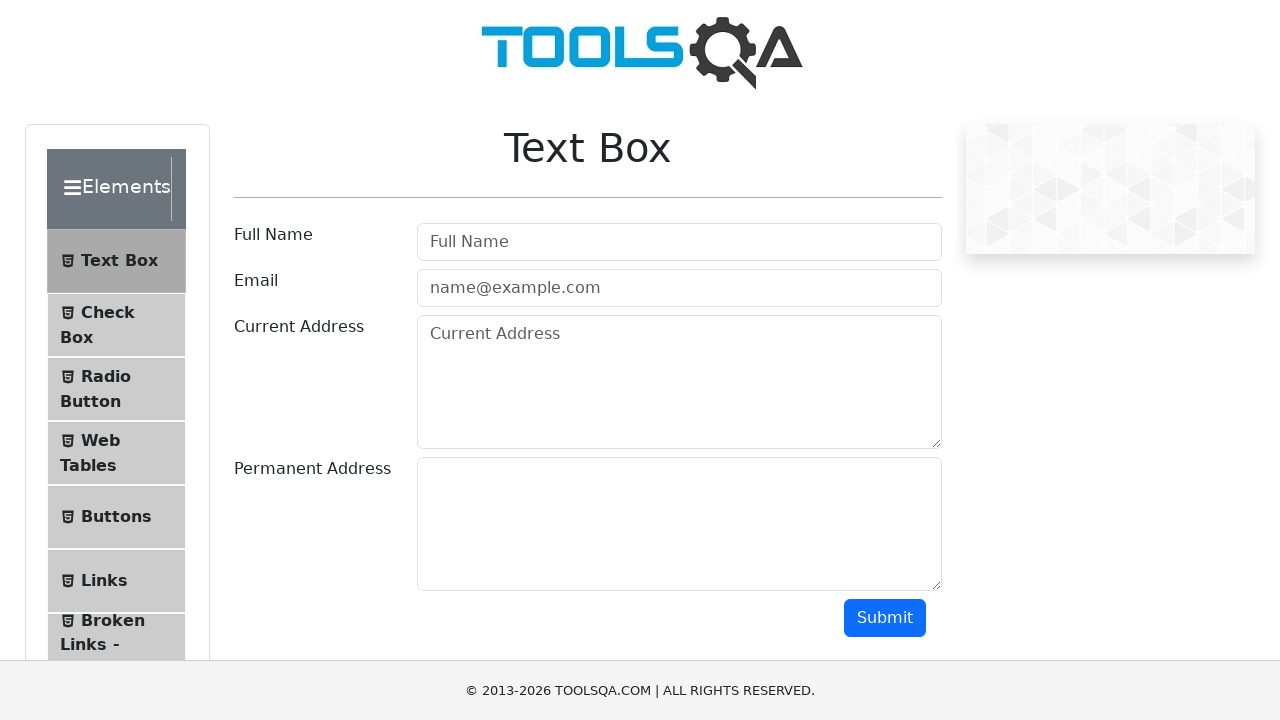

Refreshed the page
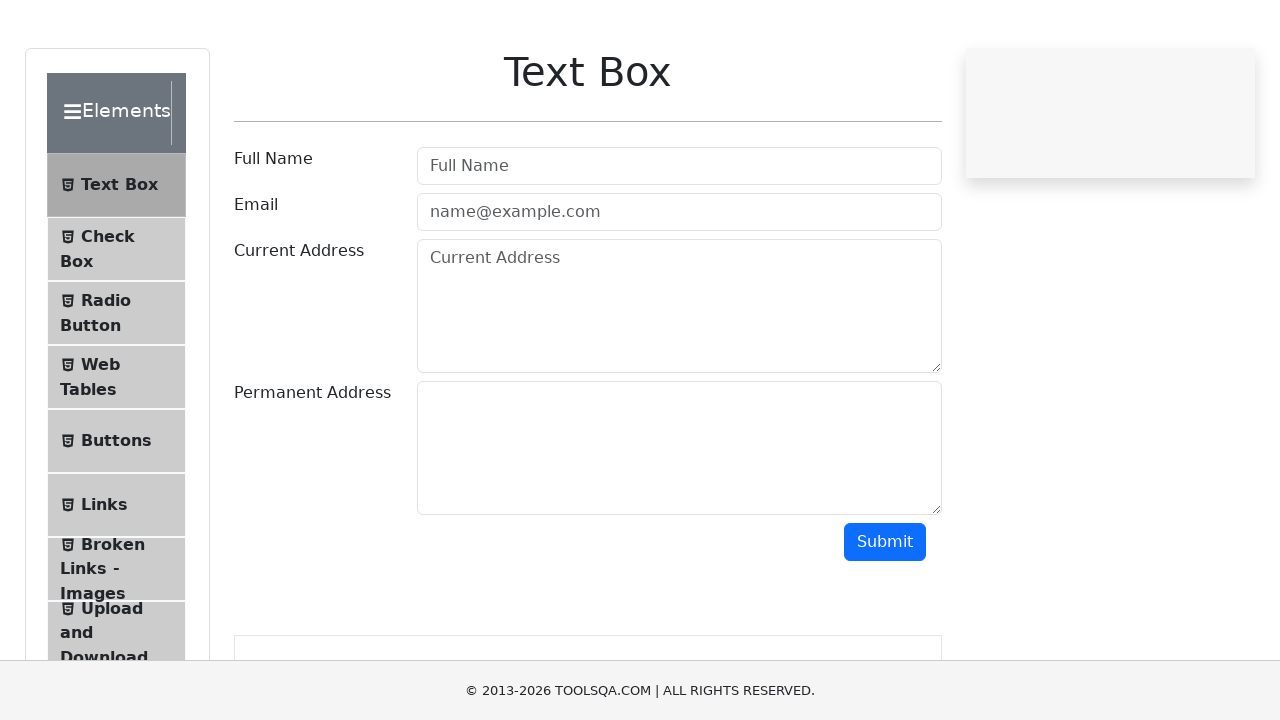

Navigated back in browser history
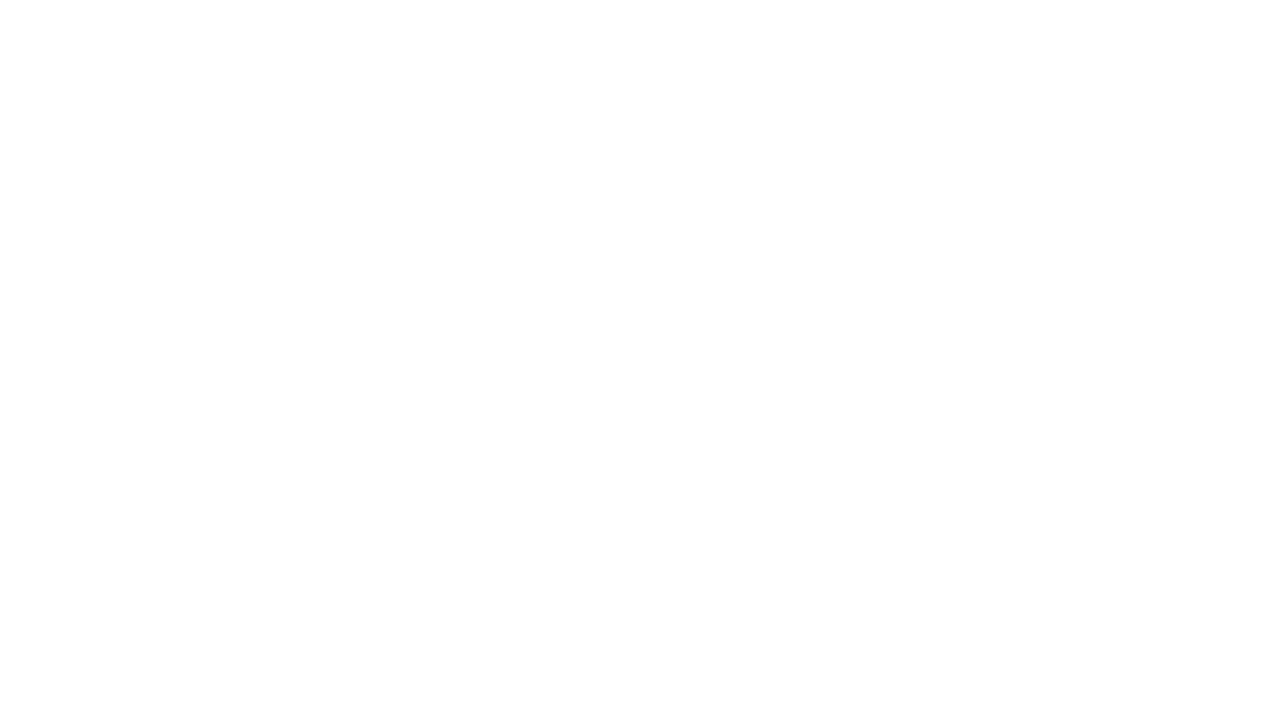

Retrieved page source content
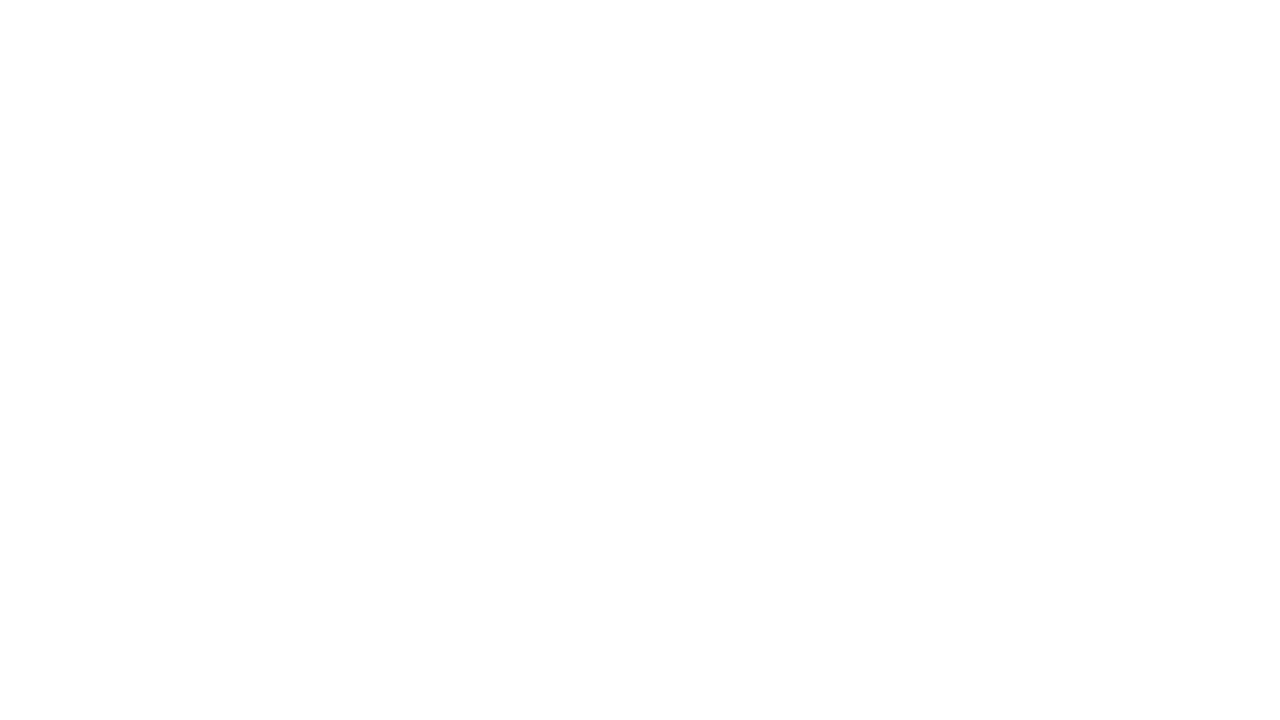

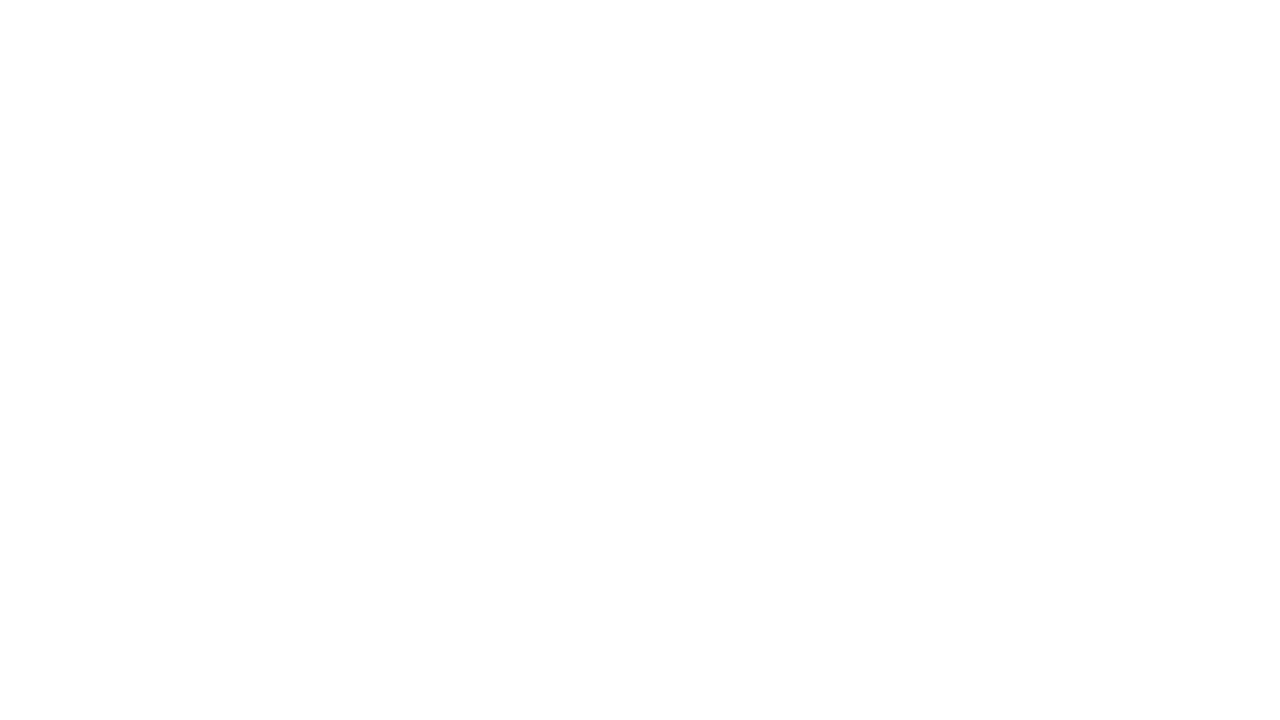